Navigates to the Automation Practice page and verifies that navigation links are present in the footer section.

Starting URL: https://www.rahulshettyacademy.com/AutomationPractice/

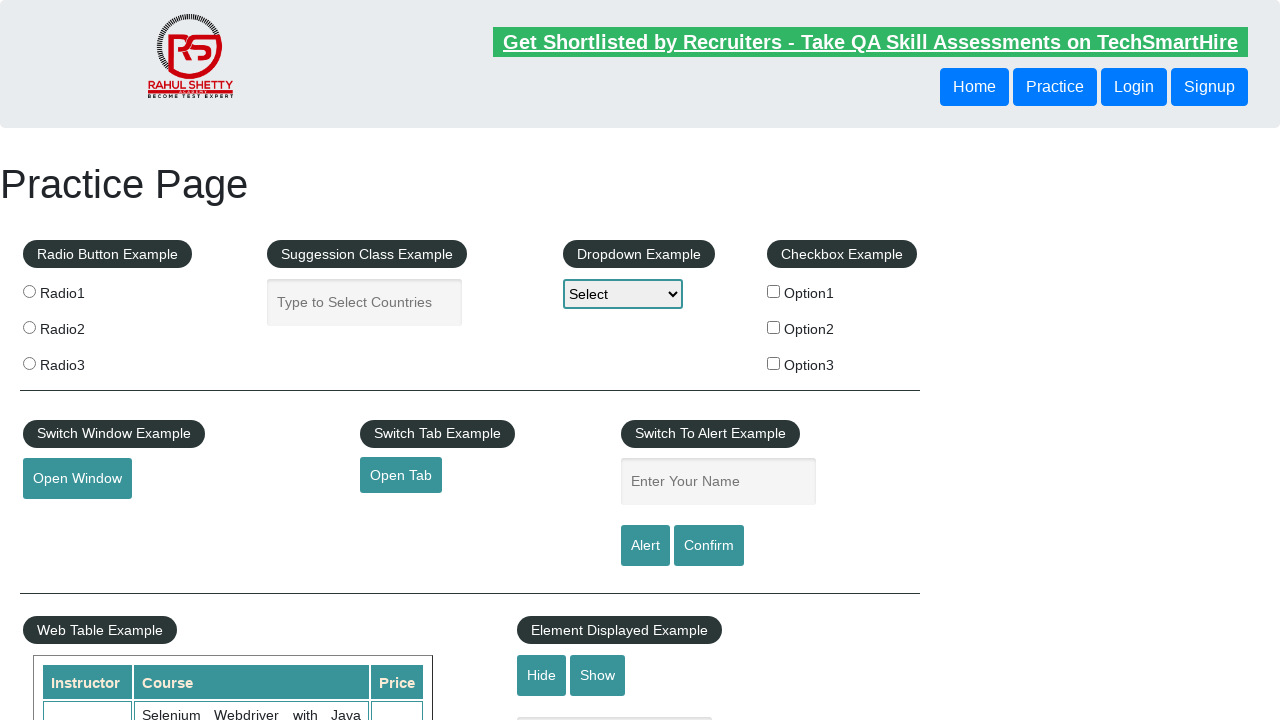

Waited for footer navigation links to load (li.gf-li a selector)
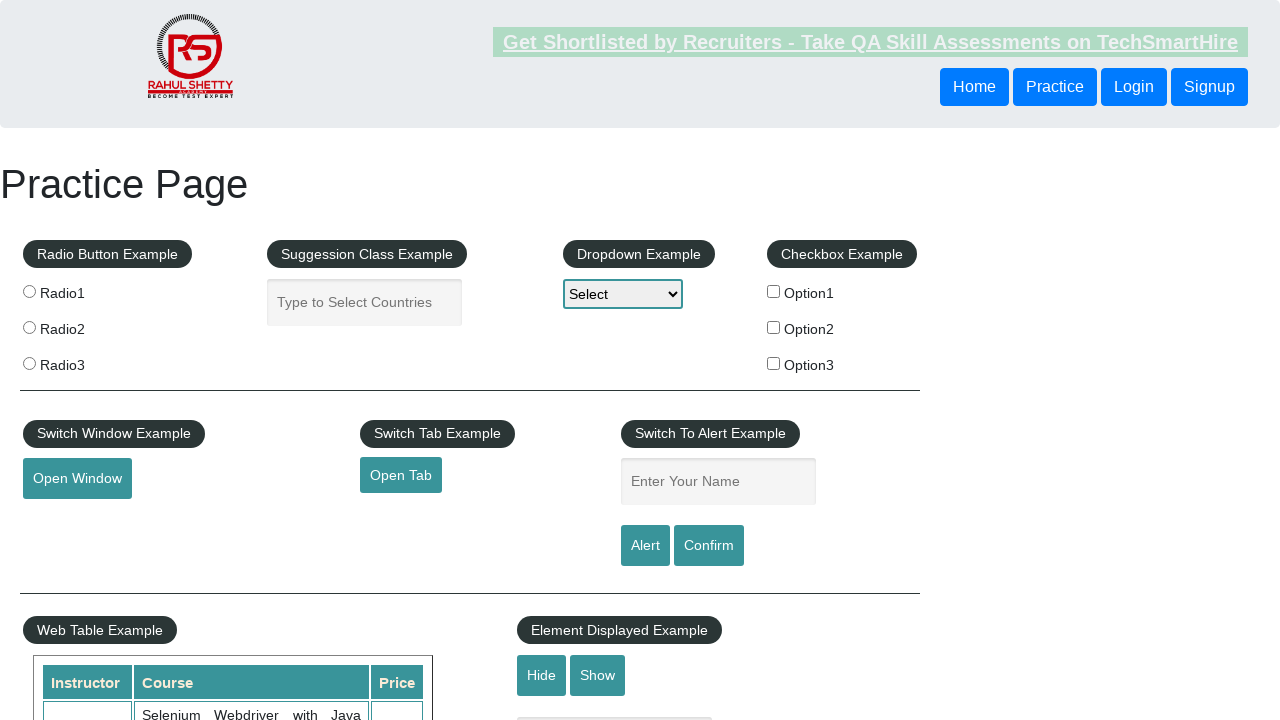

Located all footer navigation links
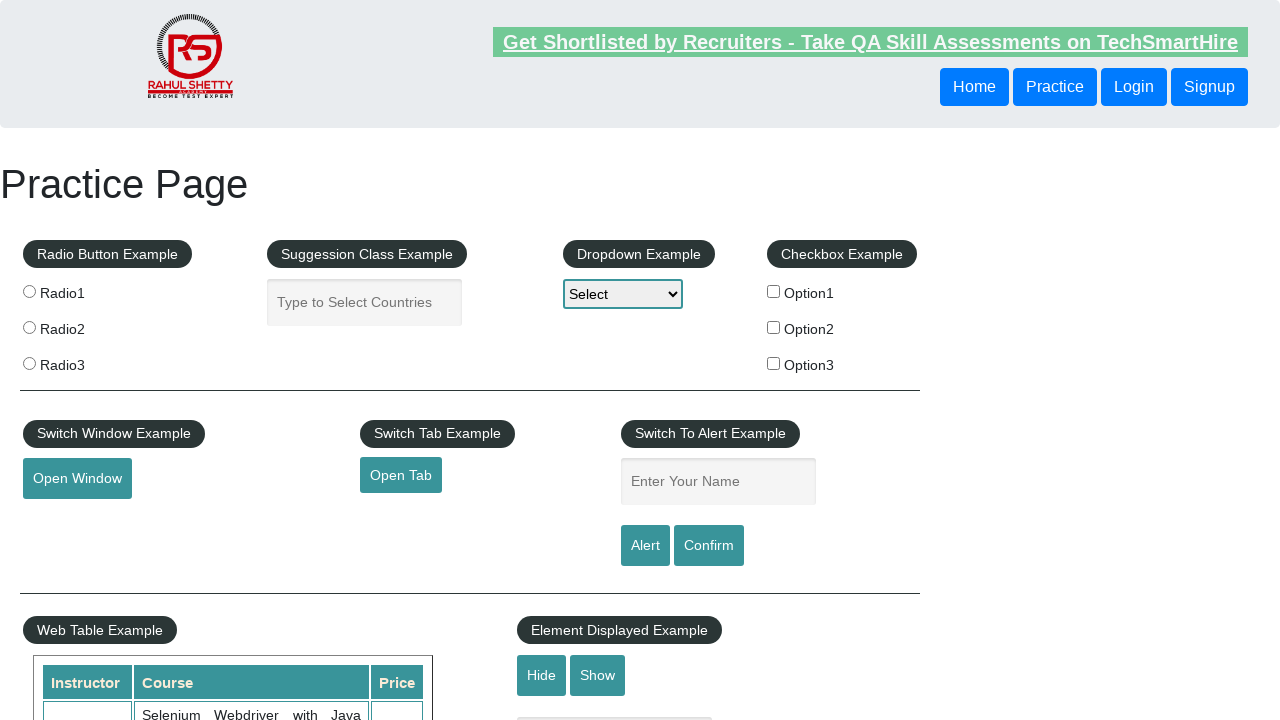

Verified that footer navigation links are present (count > 0)
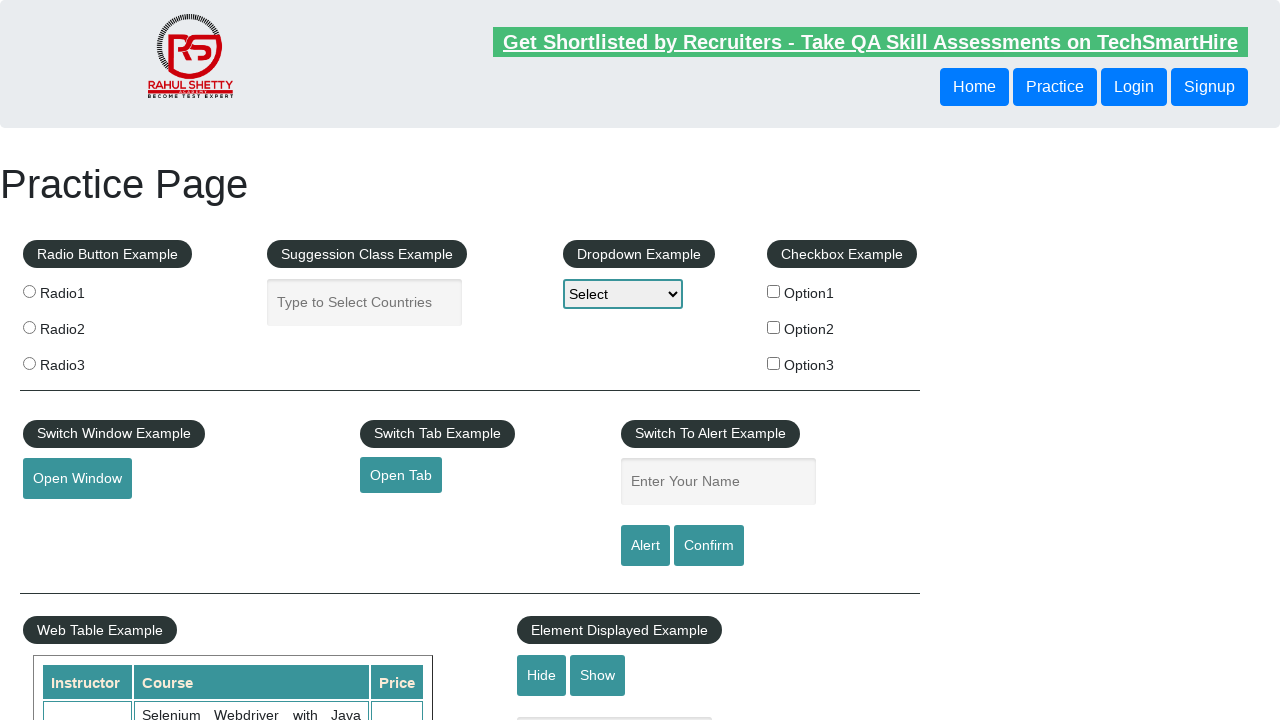

Retrieved first footer navigation link
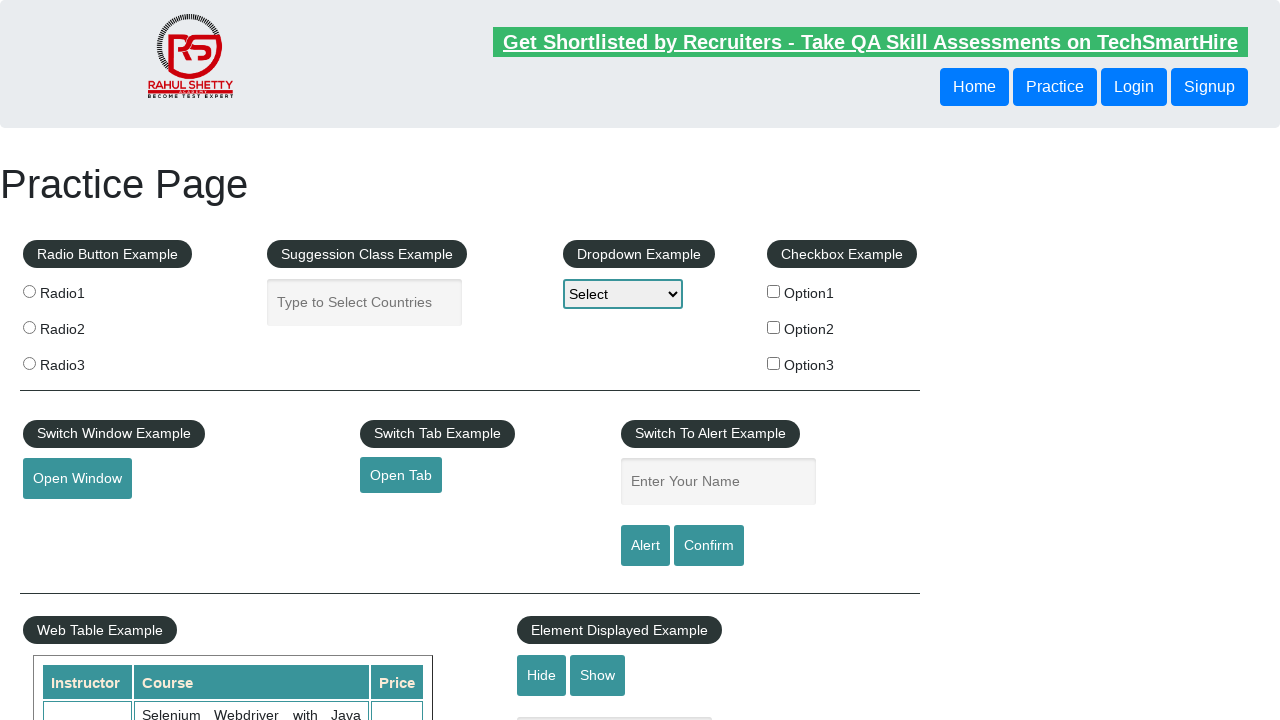

Waited for first footer link to become visible
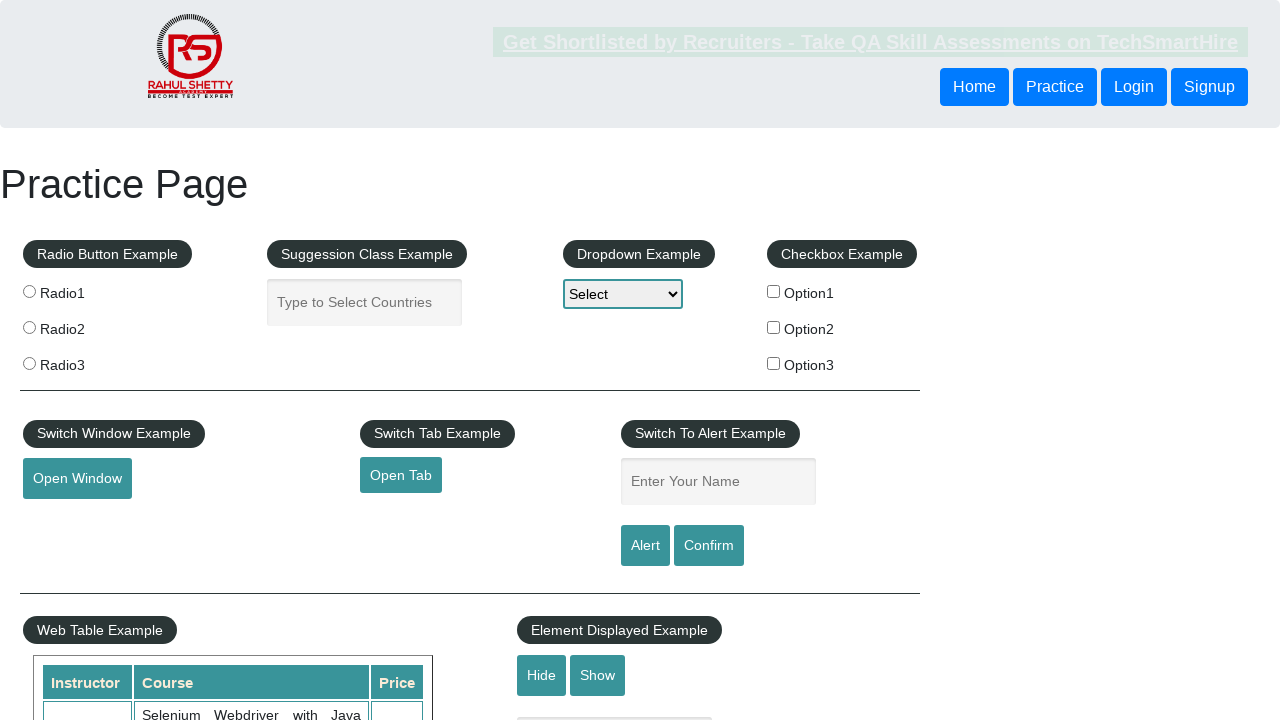

Retrieved href attribute from first footer link
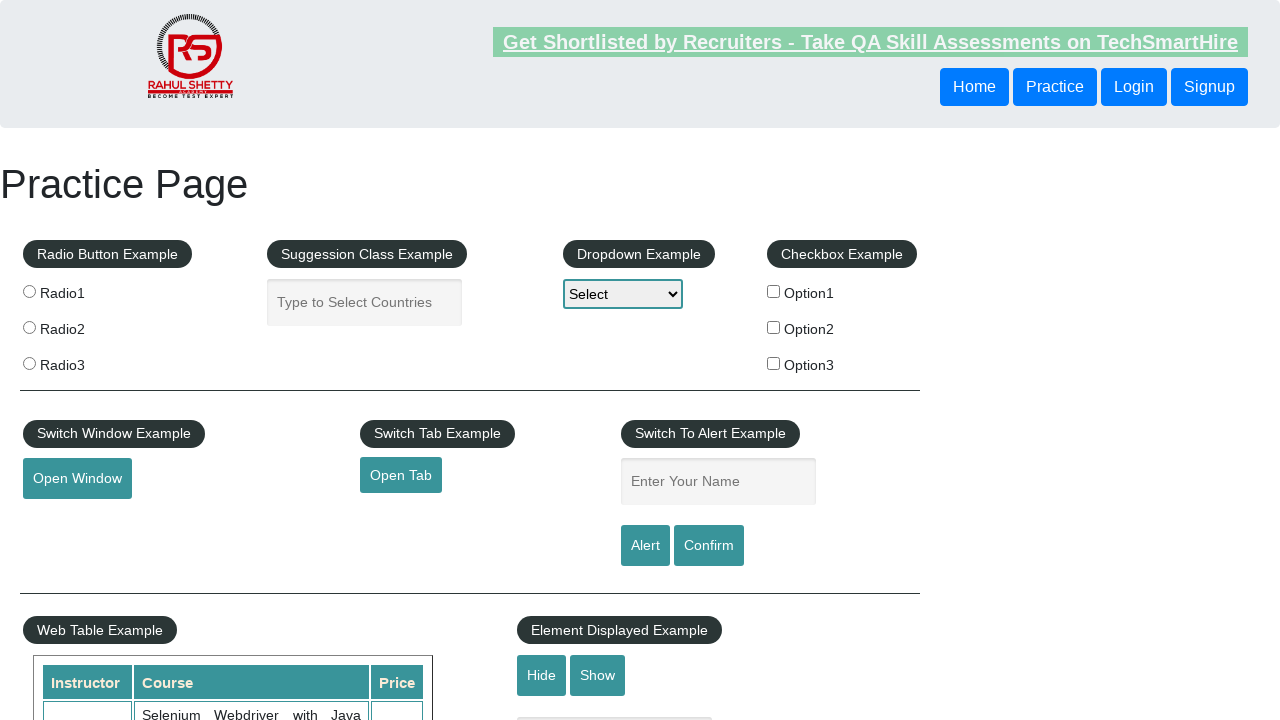

Verified that first footer link has a valid href attribute
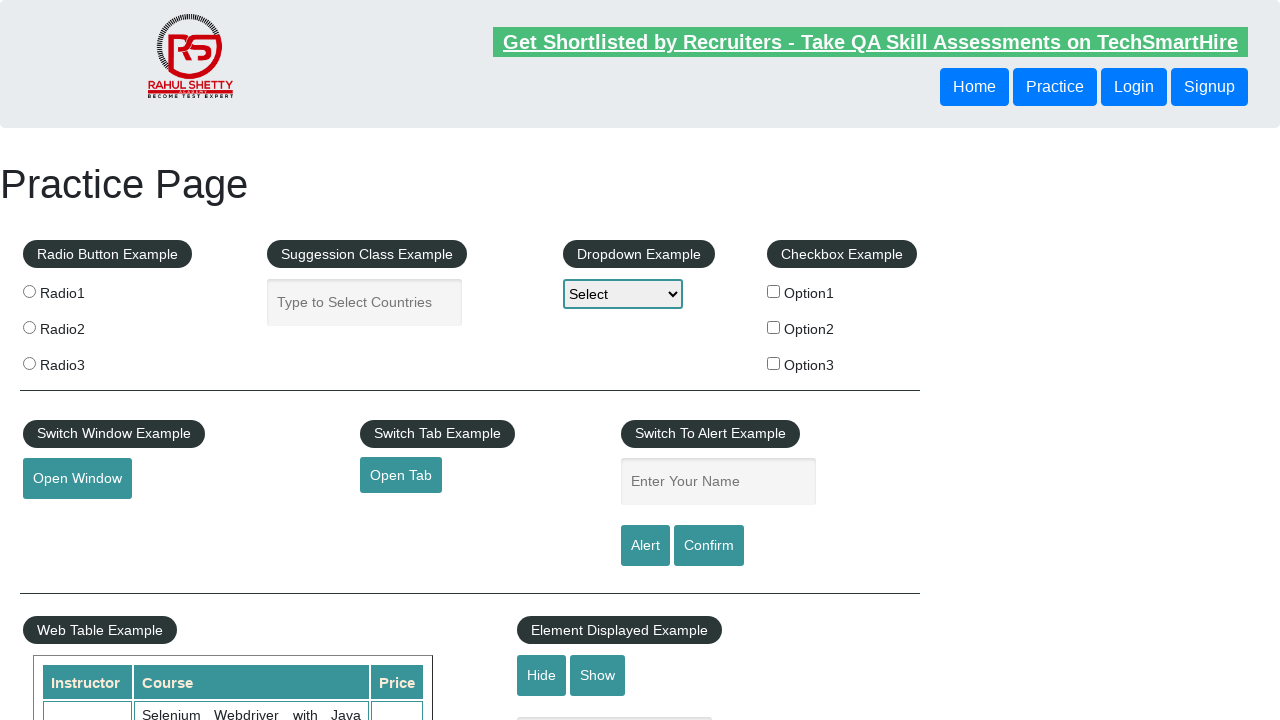

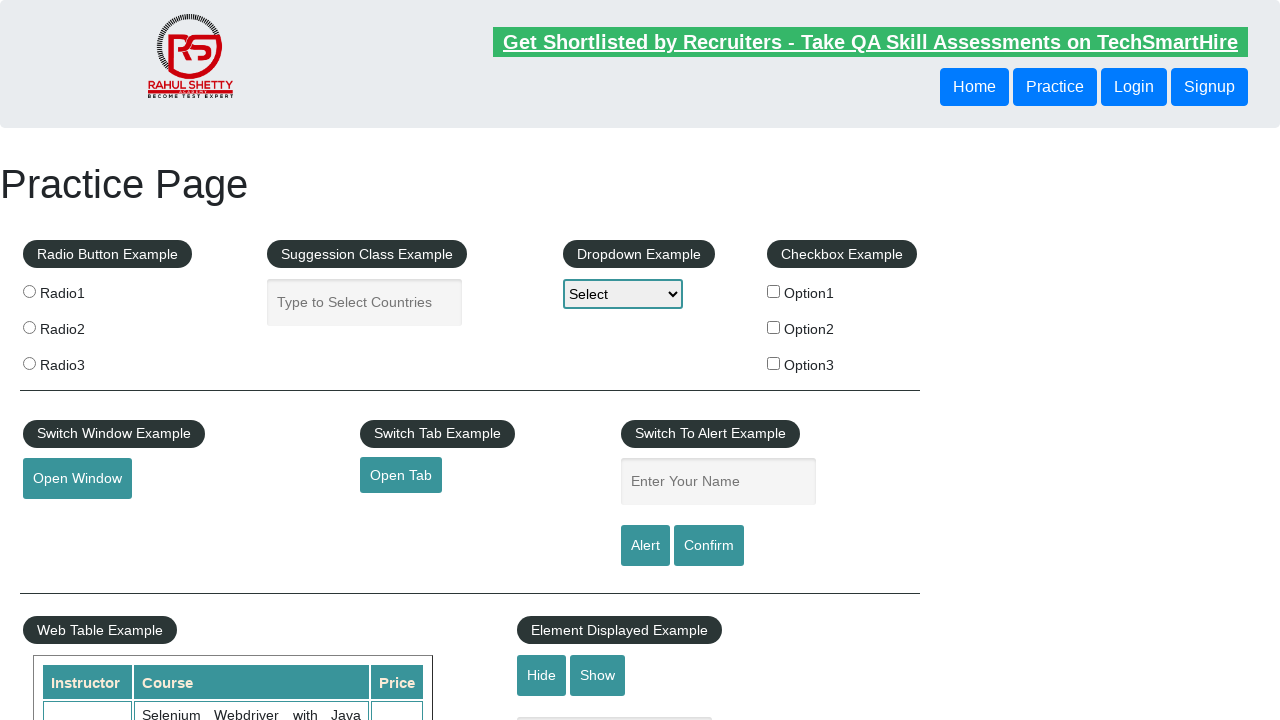